Tests handling of a confirmation alert with OK and Cancel buttons by clicking the trigger button and dismissing the alert

Starting URL: https://the-internet.herokuapp.com/javascript_alerts

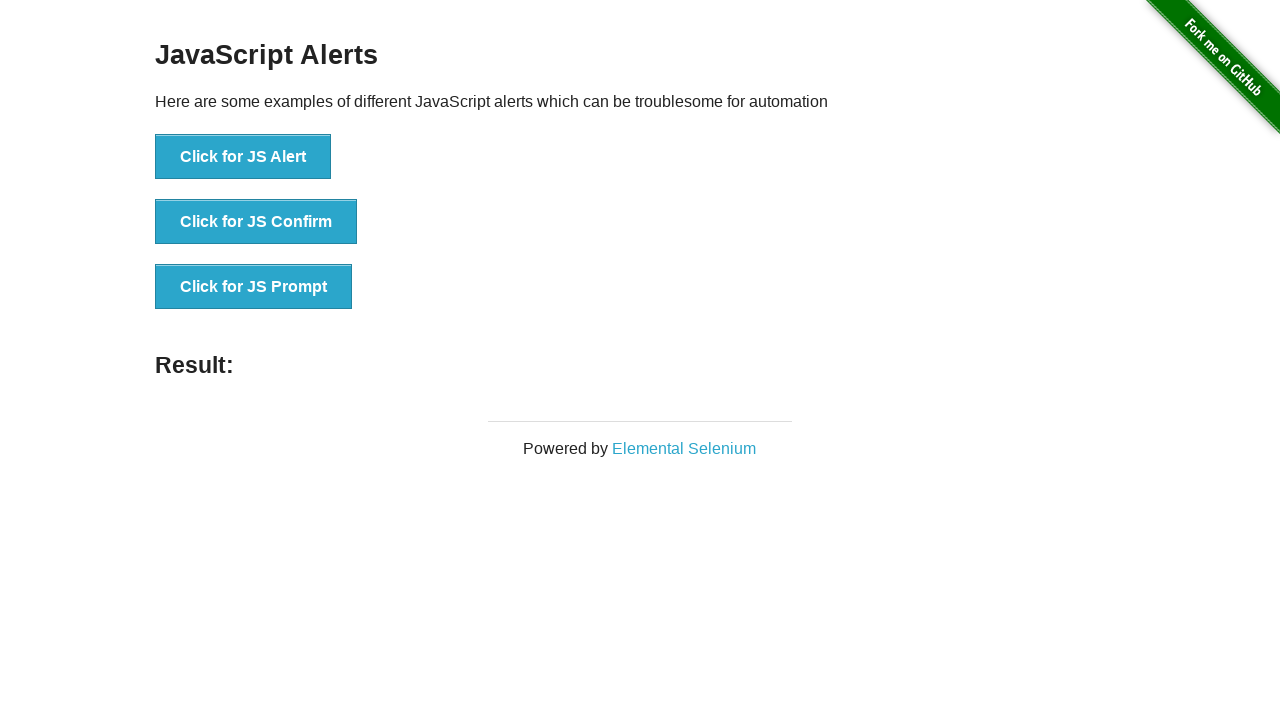

Clicked button to trigger confirmation alert at (256, 222) on xpath=//button[text()='Click for JS Confirm']
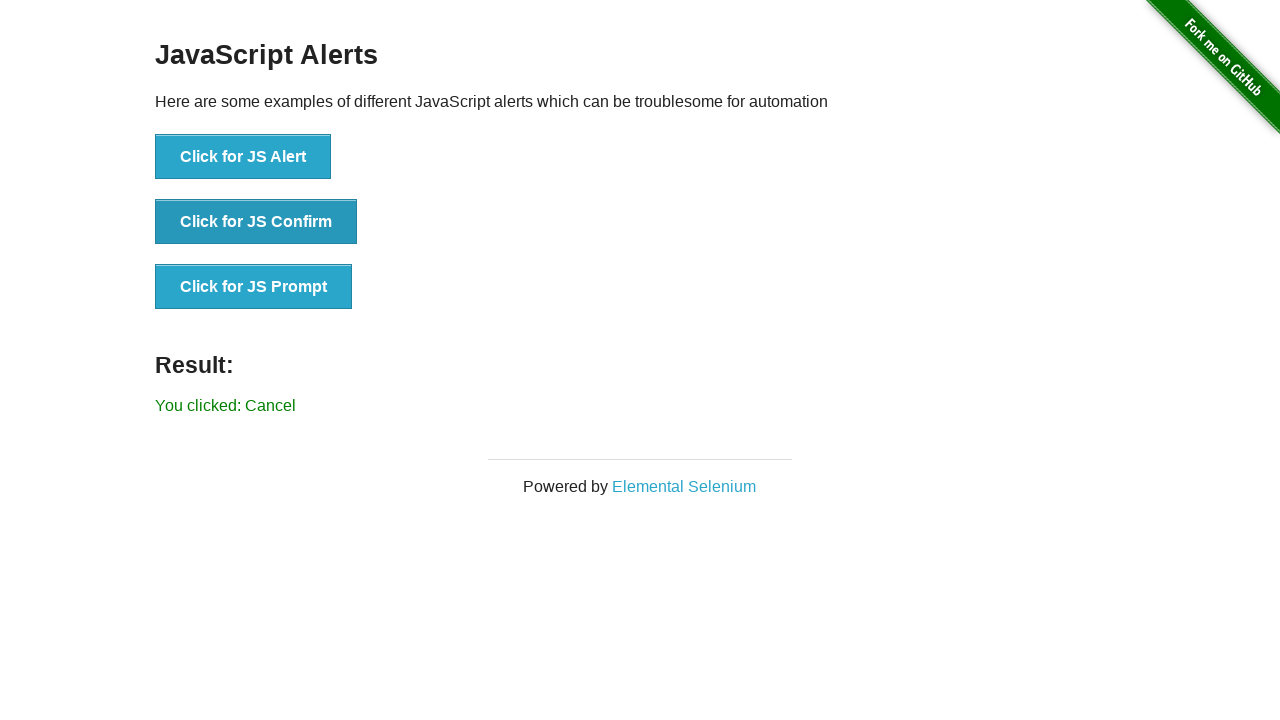

Set up dialog handler to dismiss confirmation alert
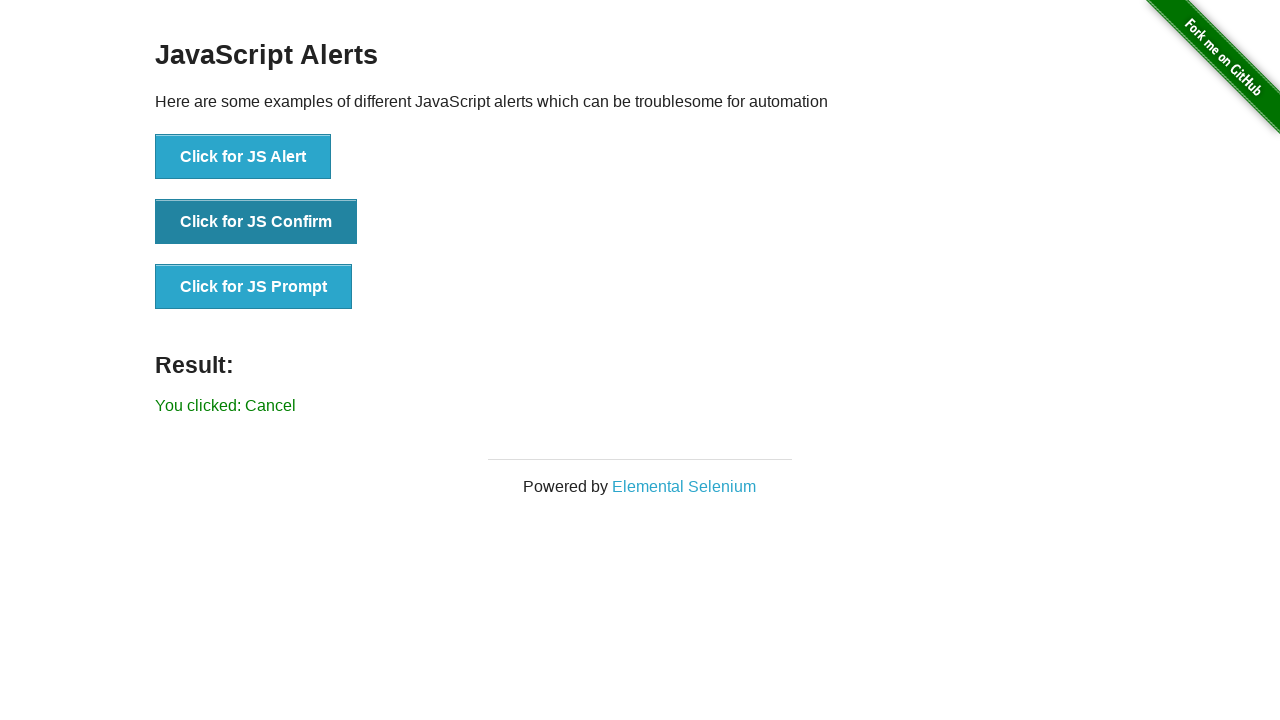

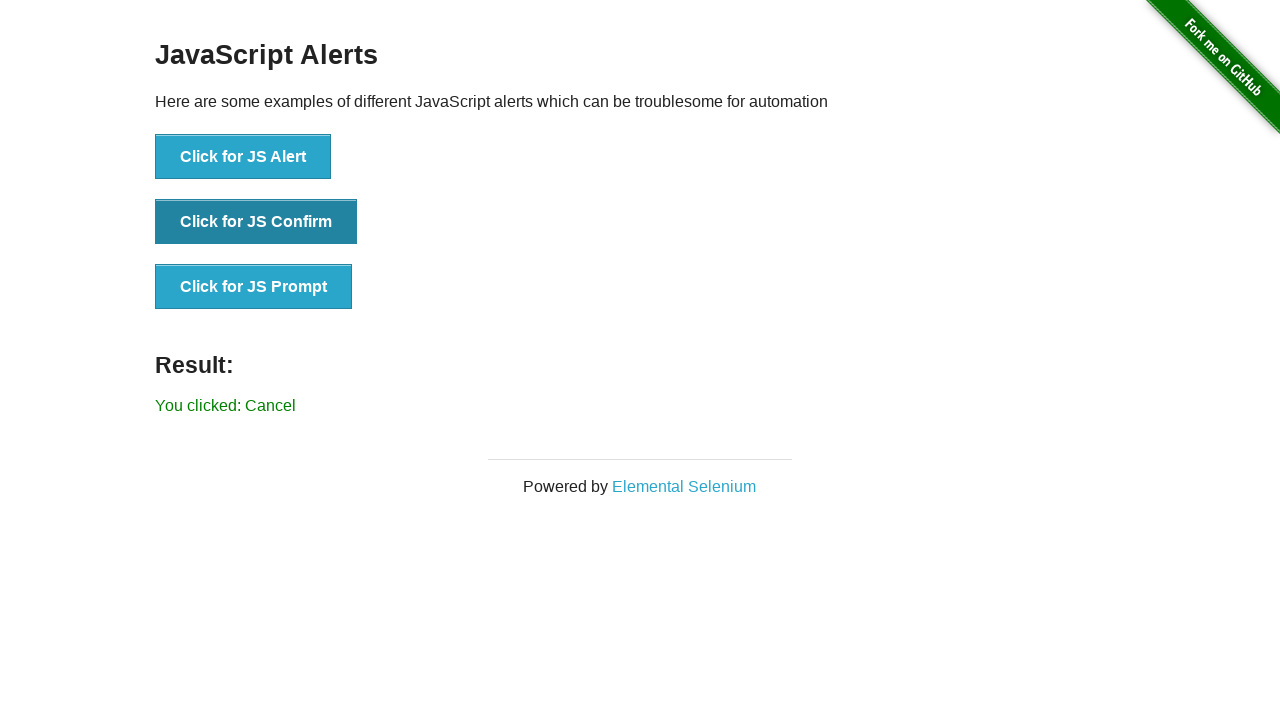